Tests sign up with existing username to verify duplicate user error message

Starting URL: https://www.demoblaze.com/index.html

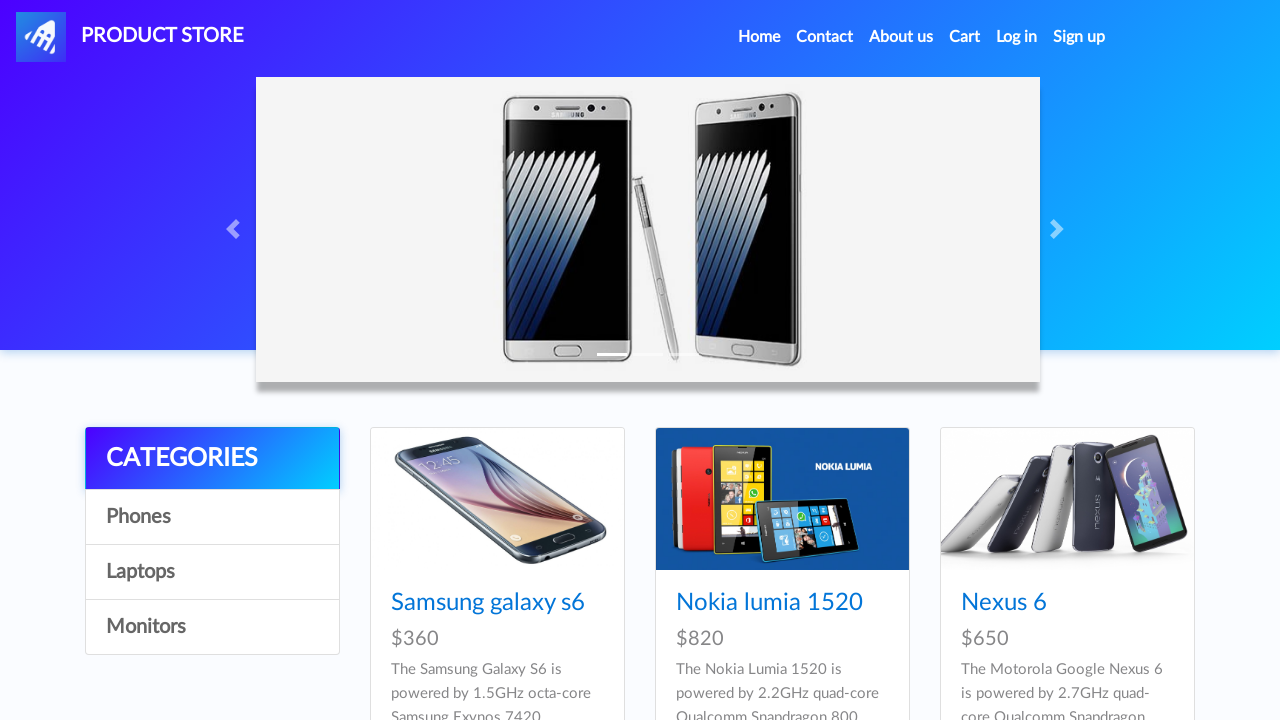

Clicked sign up link to open sign up modal at (1079, 37) on a#signin2
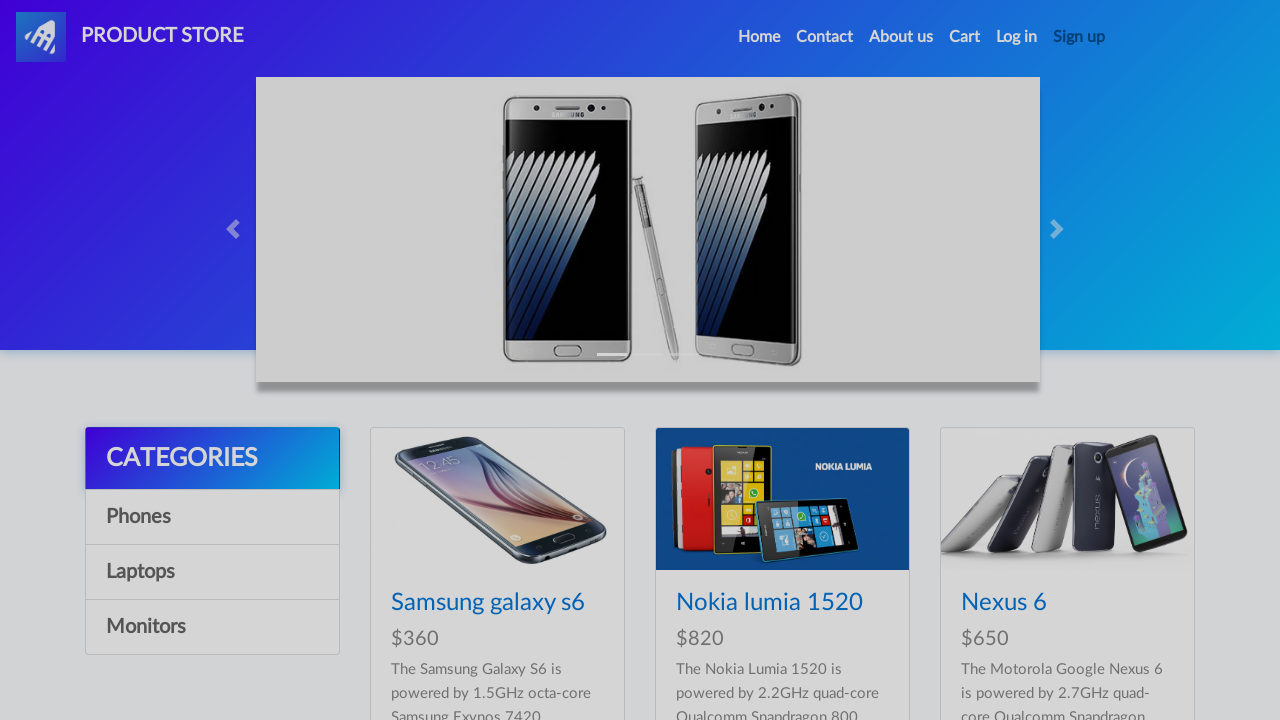

Sign up modal appeared
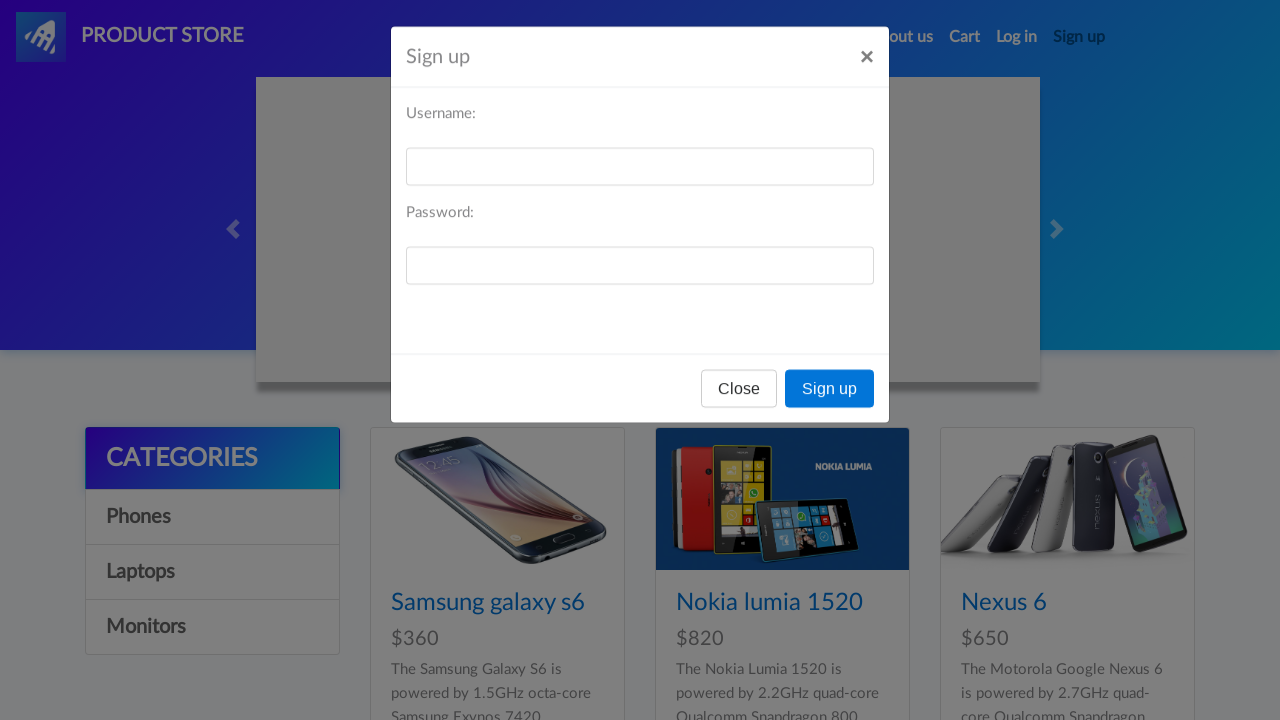

Filled username field with 'israak8' on #sign-username
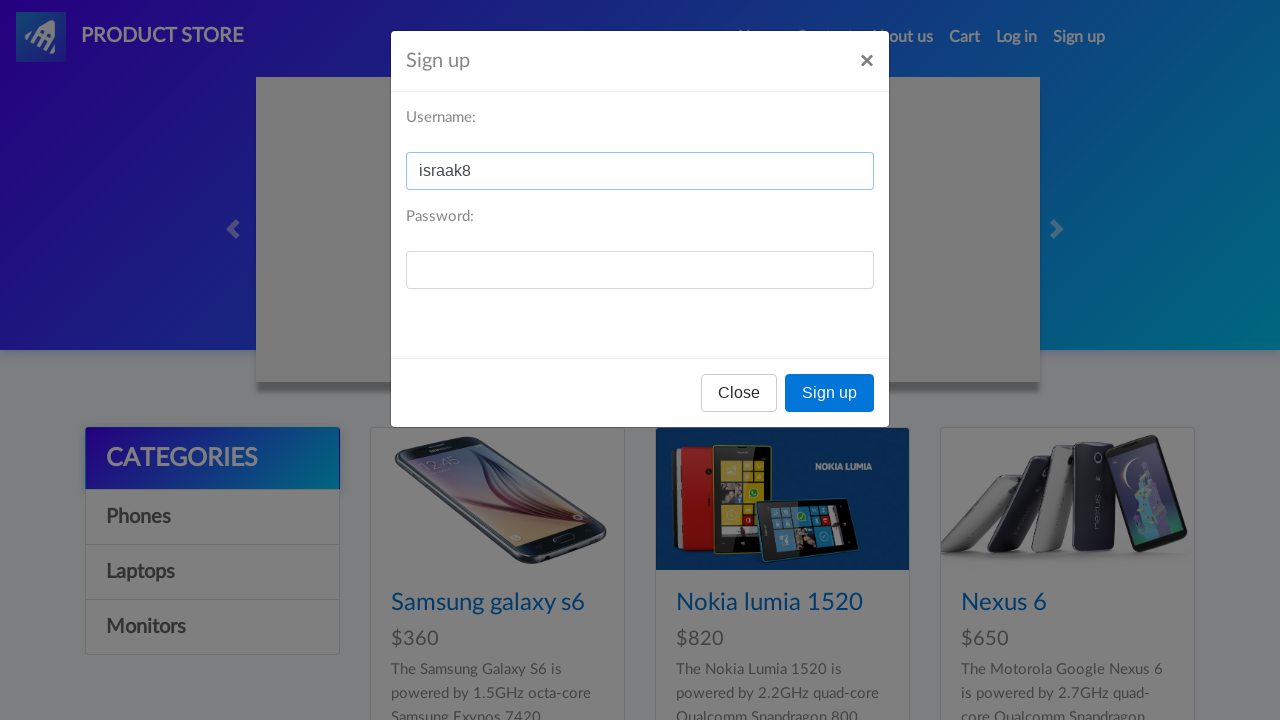

Filled password field with '1' on #sign-password
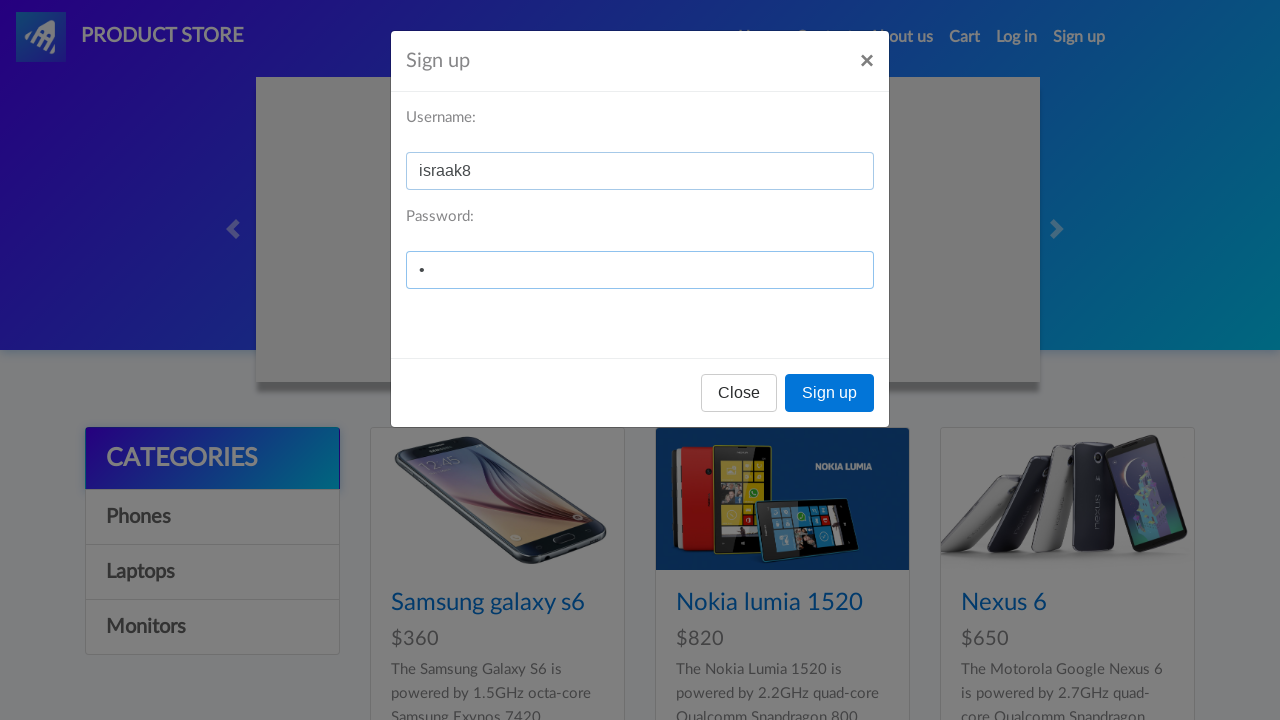

Clicked register button to attempt sign up with existing user at (830, 393) on button[onclick='register()']
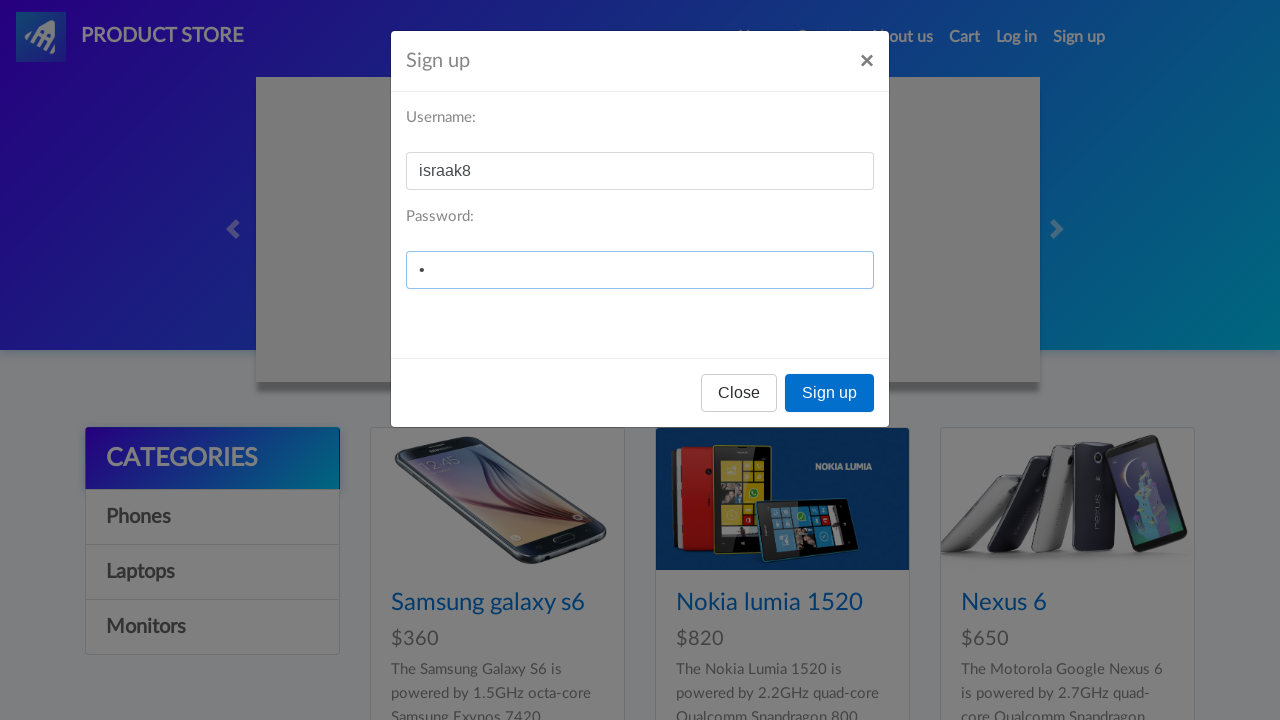

Set up dialog handler to accept alerts
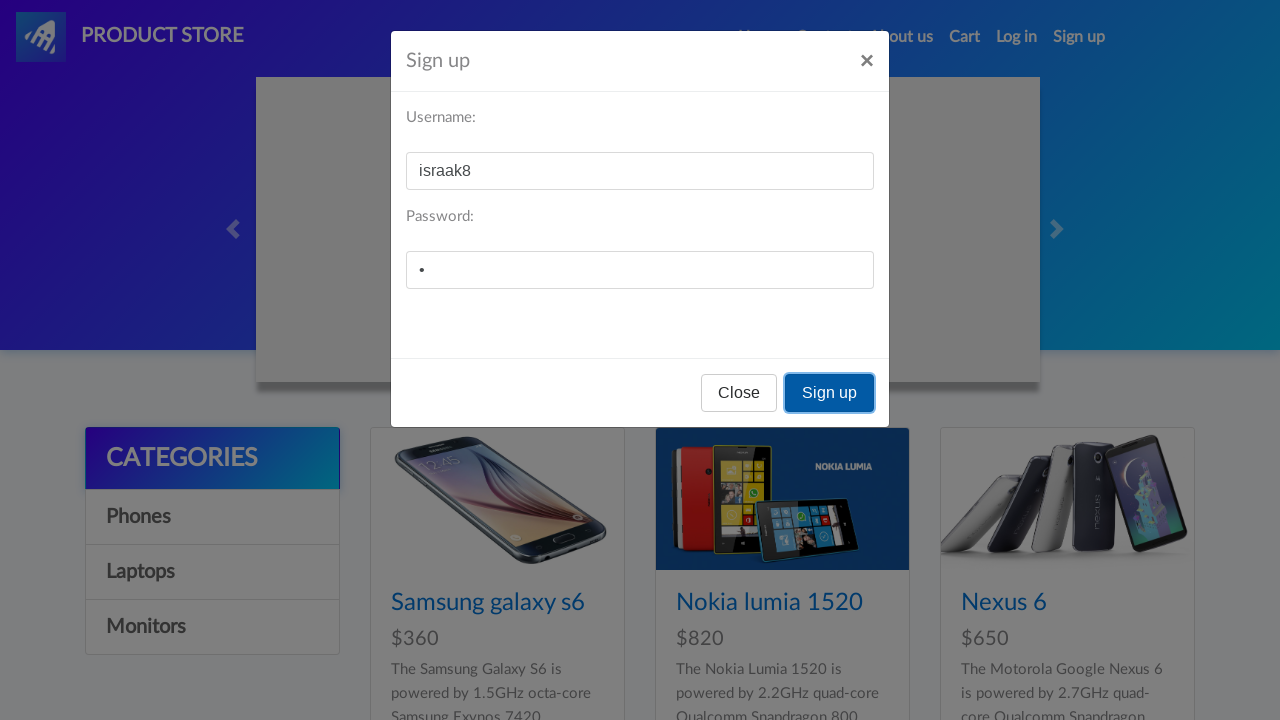

Closed sign up modal at (867, 61) on #signInModal button.close
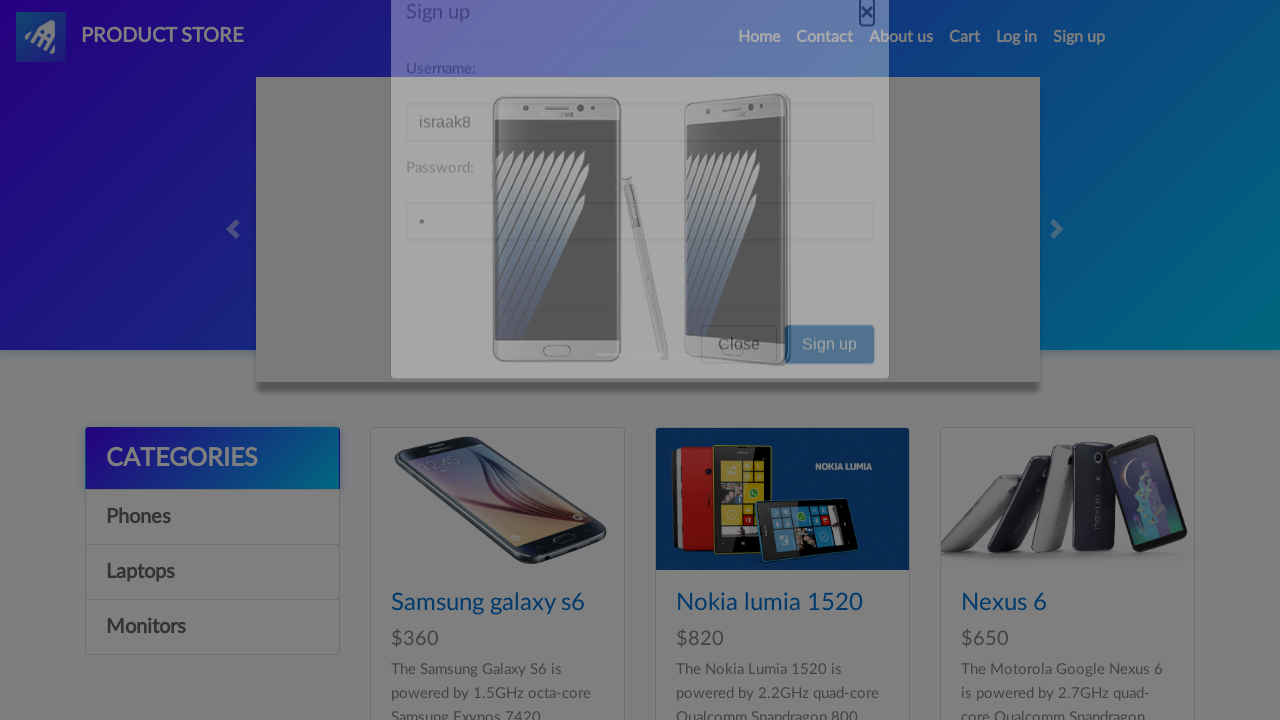

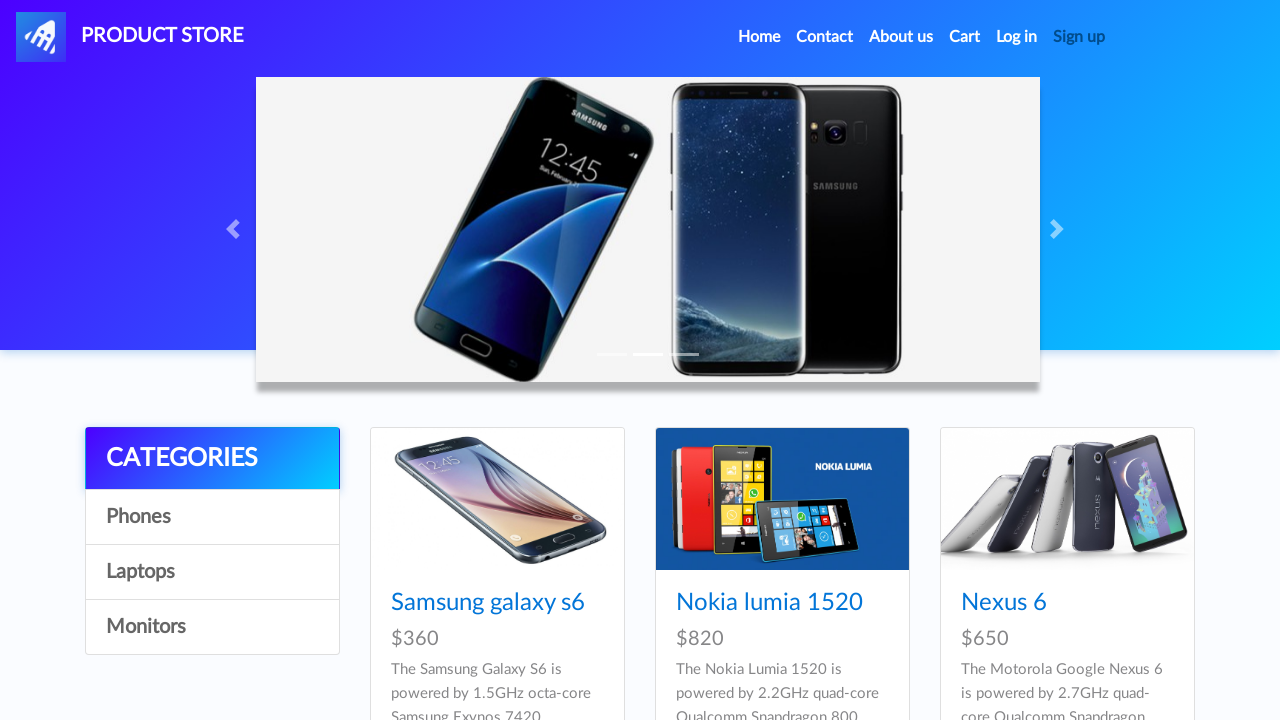